Tests registration with only optional fields - enters ZIP code, continues, fills only last name, and attempts to register.

Starting URL: https://sharelane.com/cgi-bin/register.py

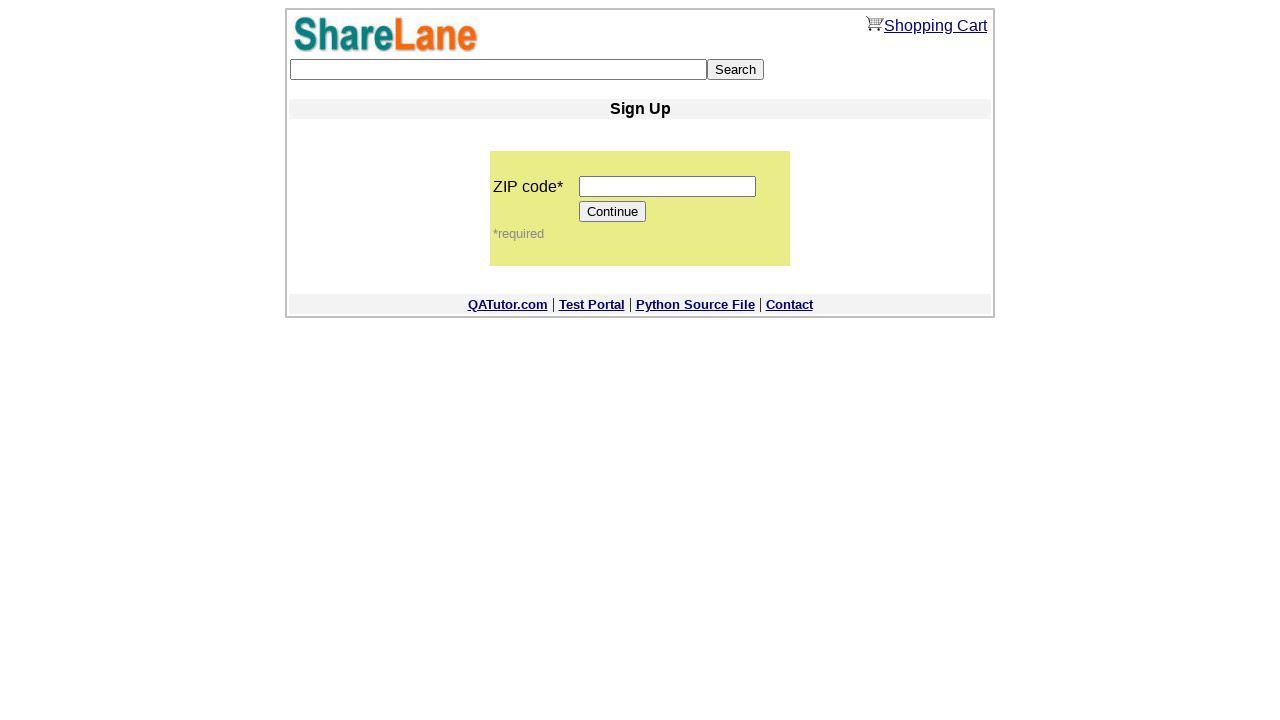

Filled ZIP code field with '444444' on input[name='zip_code']
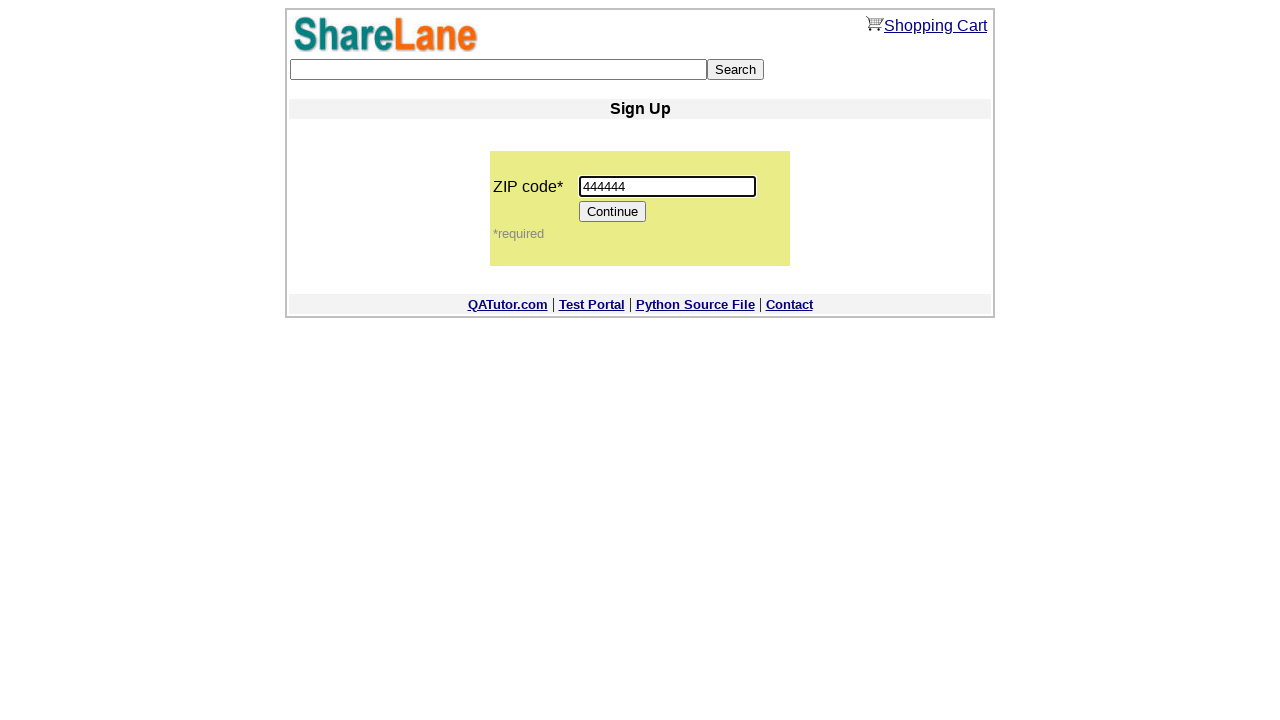

Clicked Continue button at (613, 212) on xpath=//*[@value='Continue']
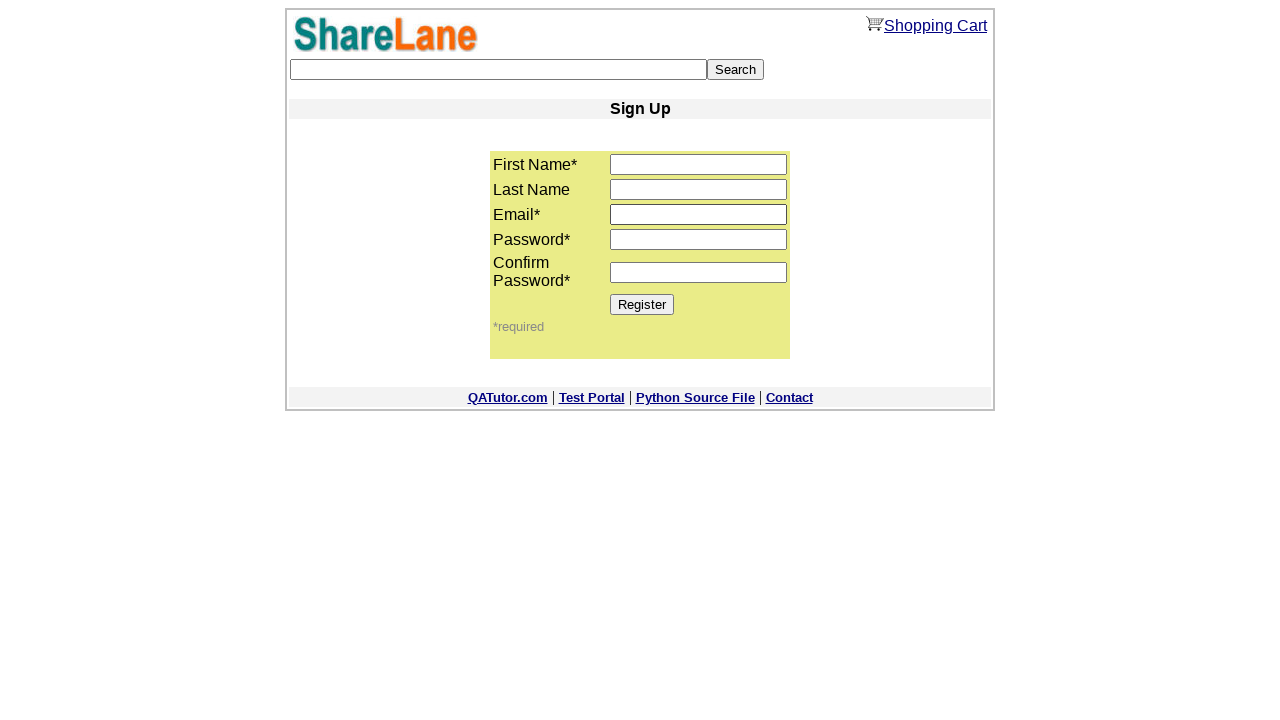

Filled last name field with 'Ivanov' on input[name='last_name']
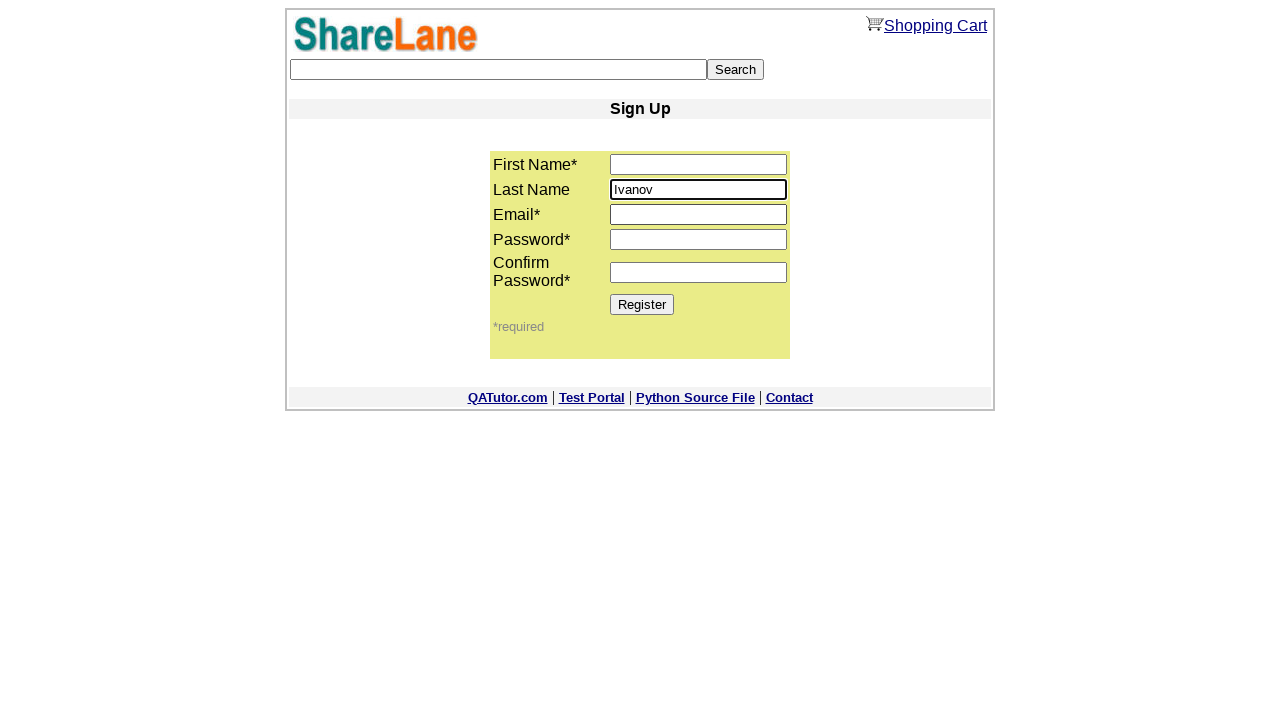

Clicked Register button to submit registration at (642, 304) on xpath=//*[@value='Register']
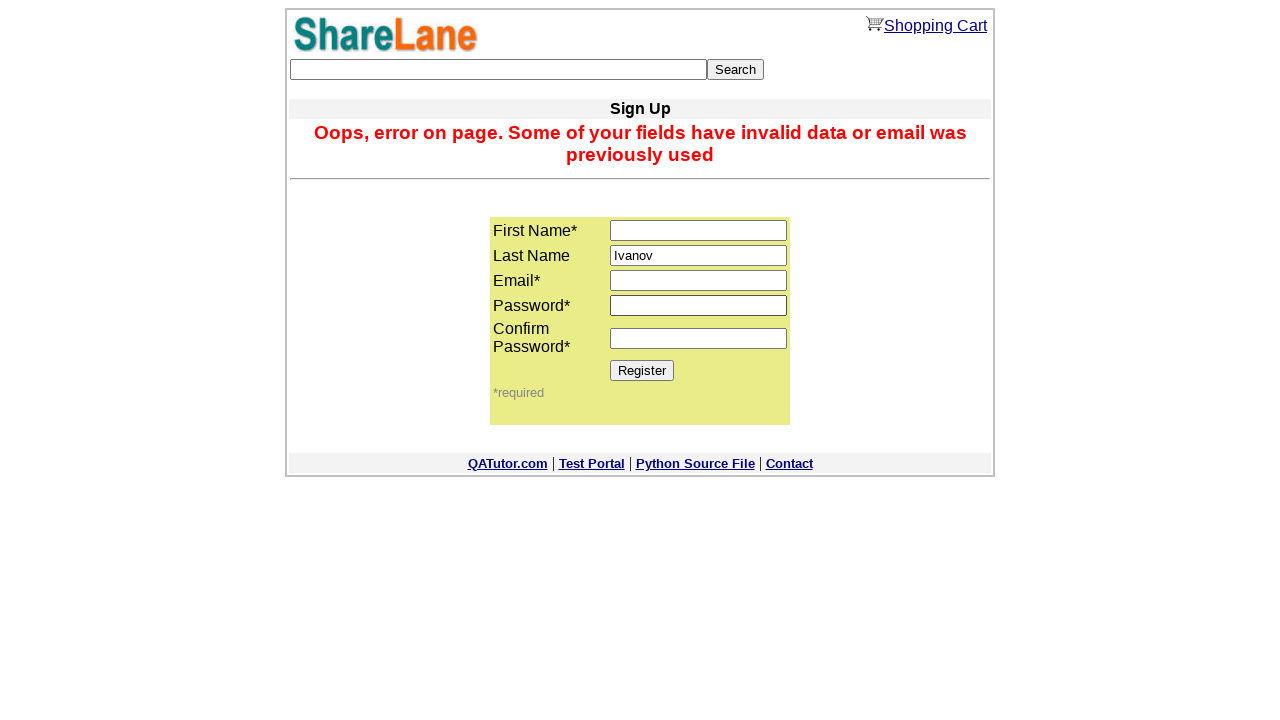

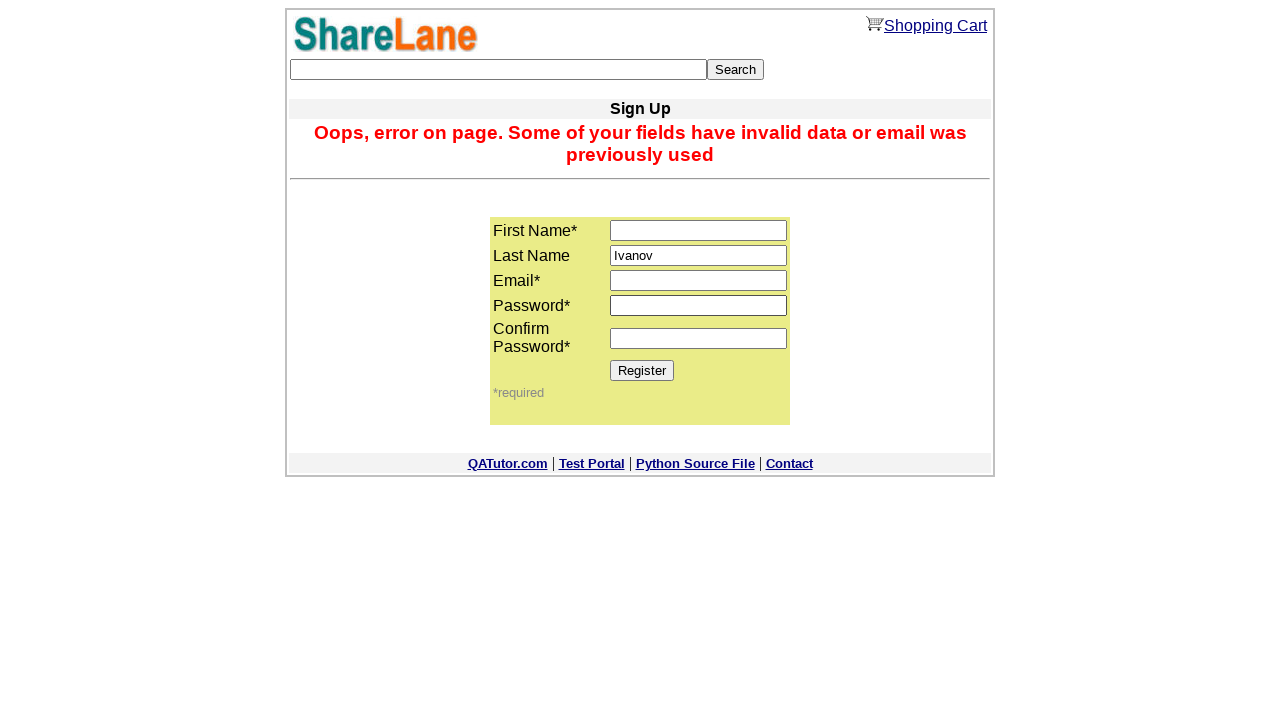